Navigates to a Polish e-commerce site and verifies the presence of an advanced search link

Starting URL: https://koma.lux.pl/

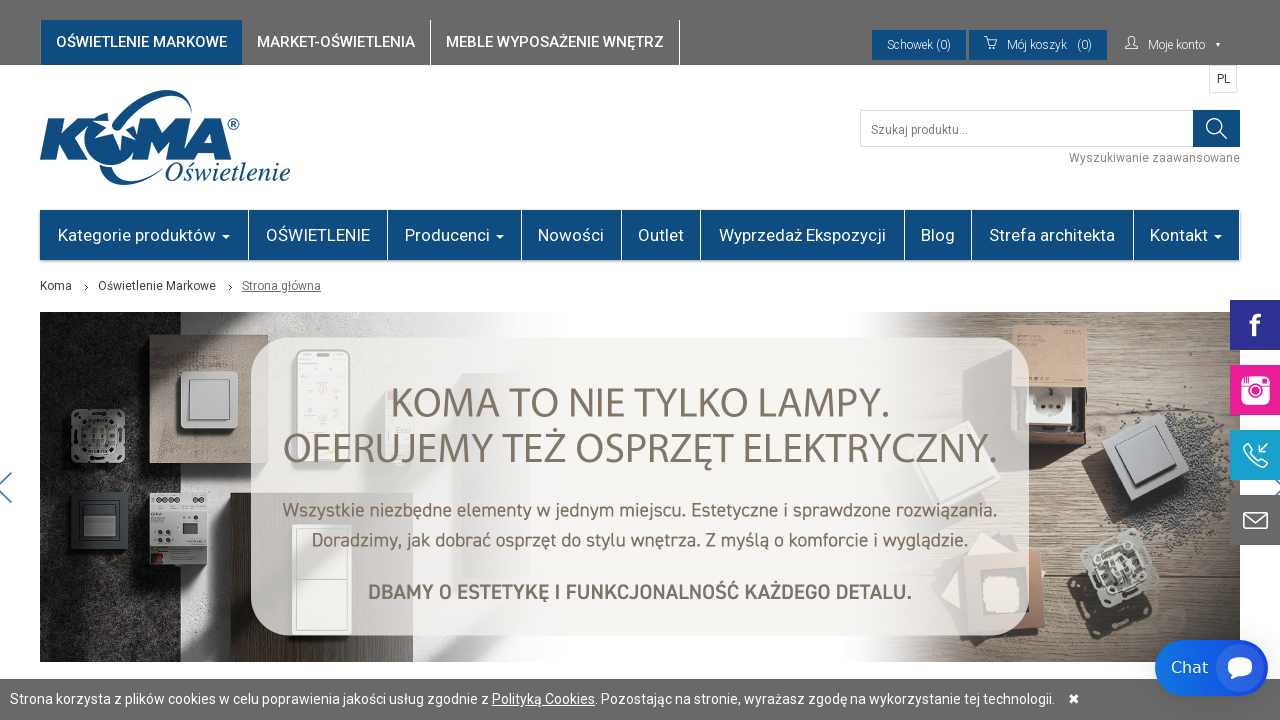

Navigated to Polish e-commerce site https://koma.lux.pl/
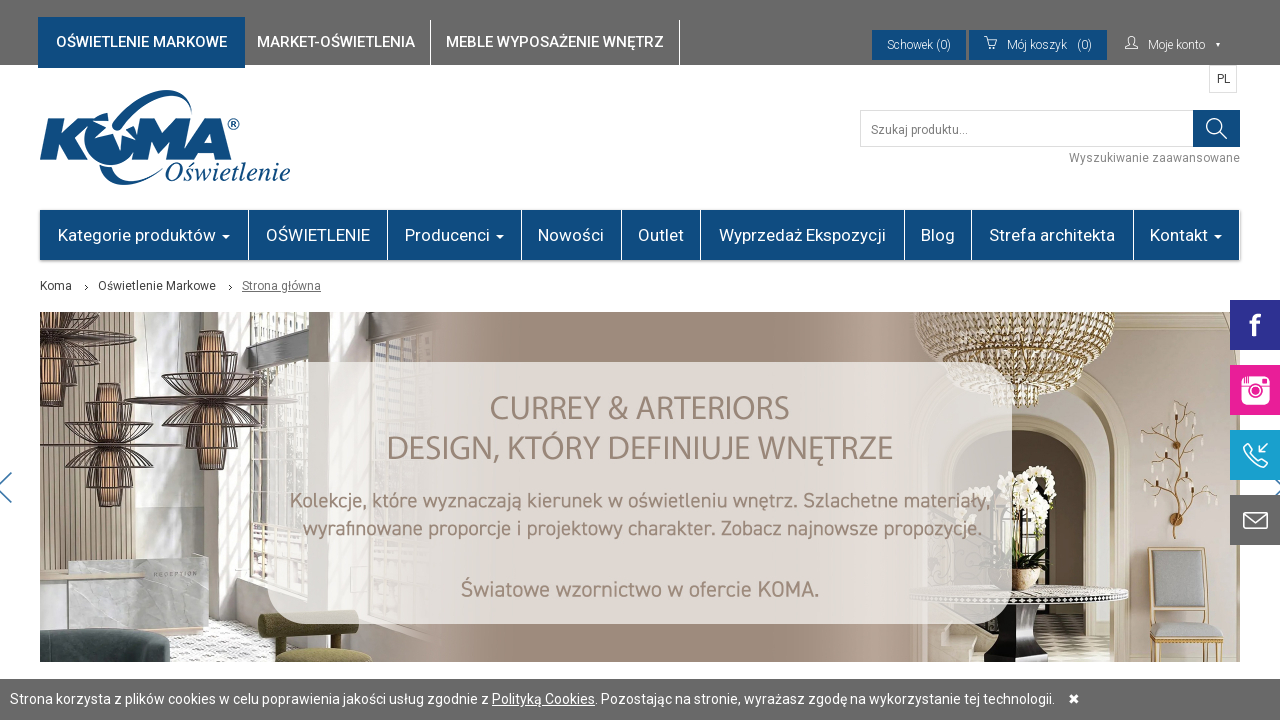

Advanced search link appeared on the page
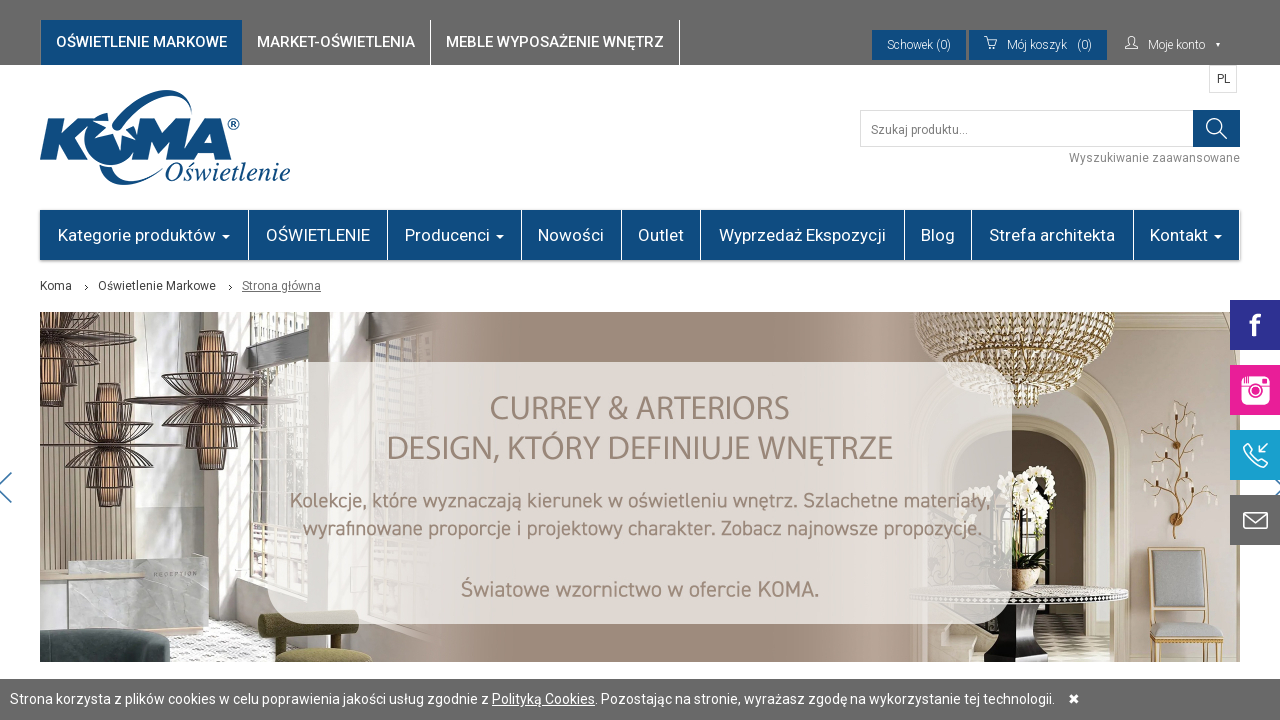

Verified advanced search link is visible
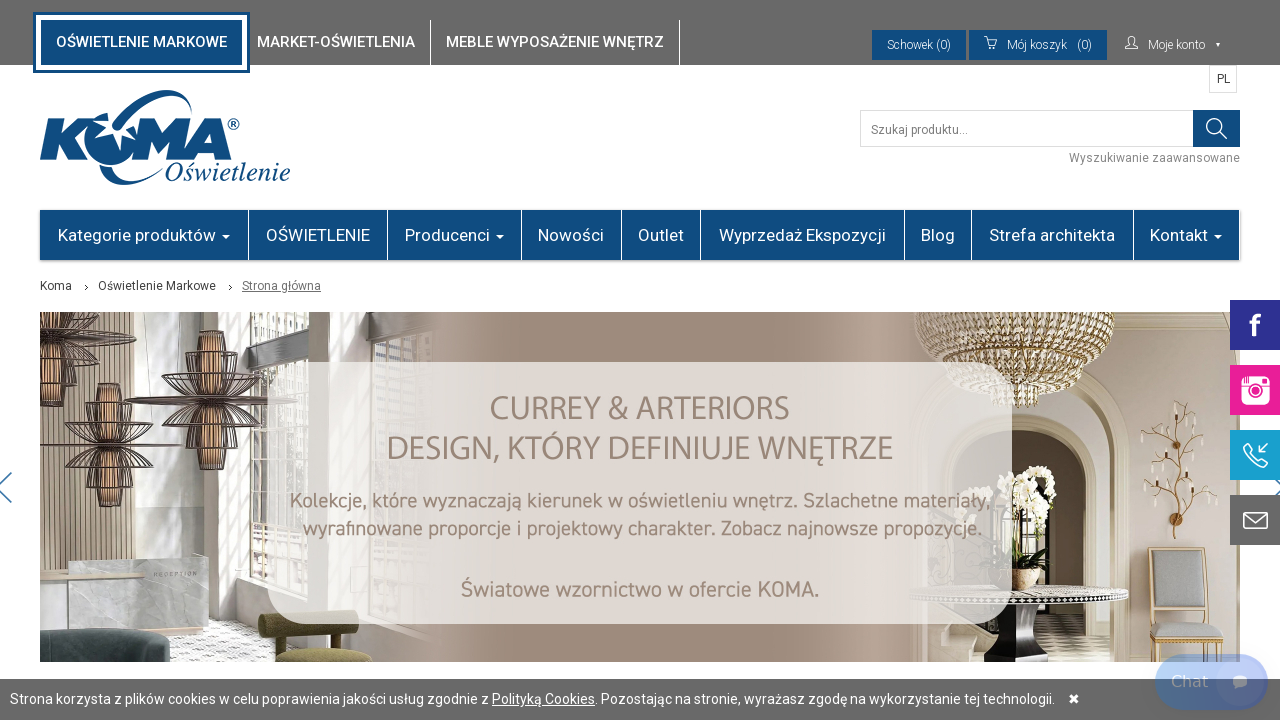

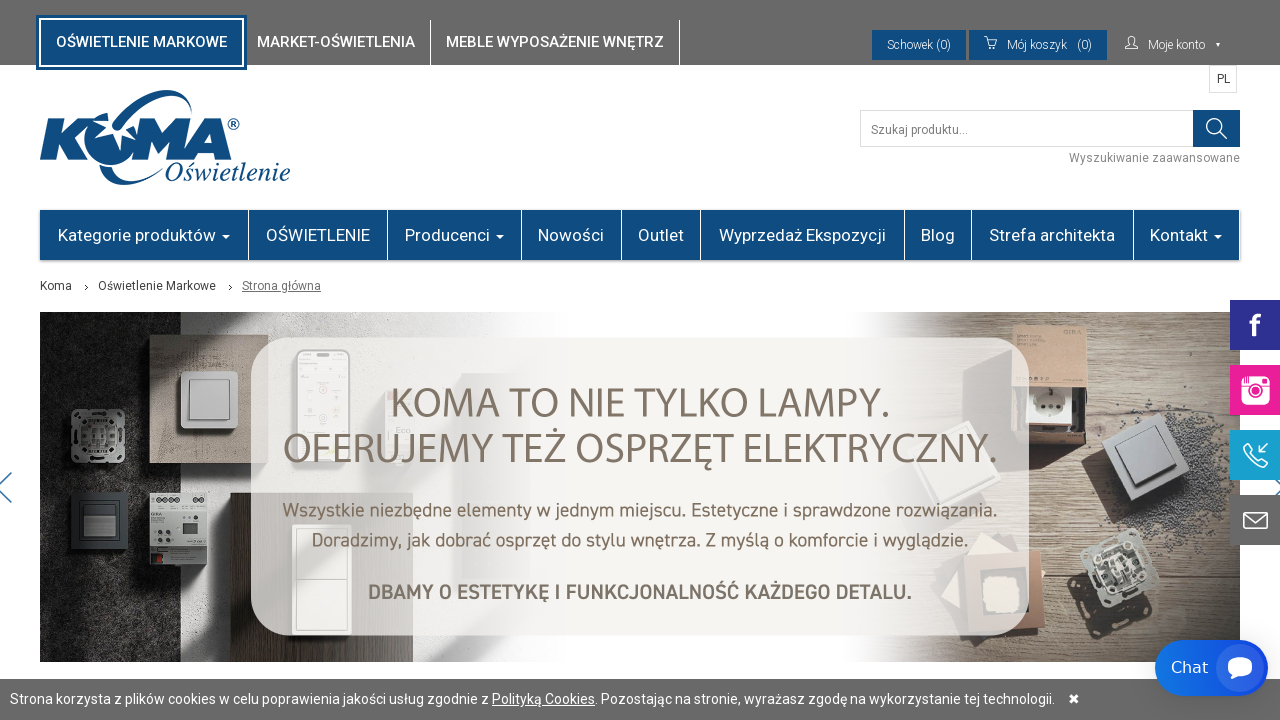